Navigates to the Twitch homepage. This is a minimal script that only opens the Twitch website without performing any additional actions.

Starting URL: https://twitch.tv

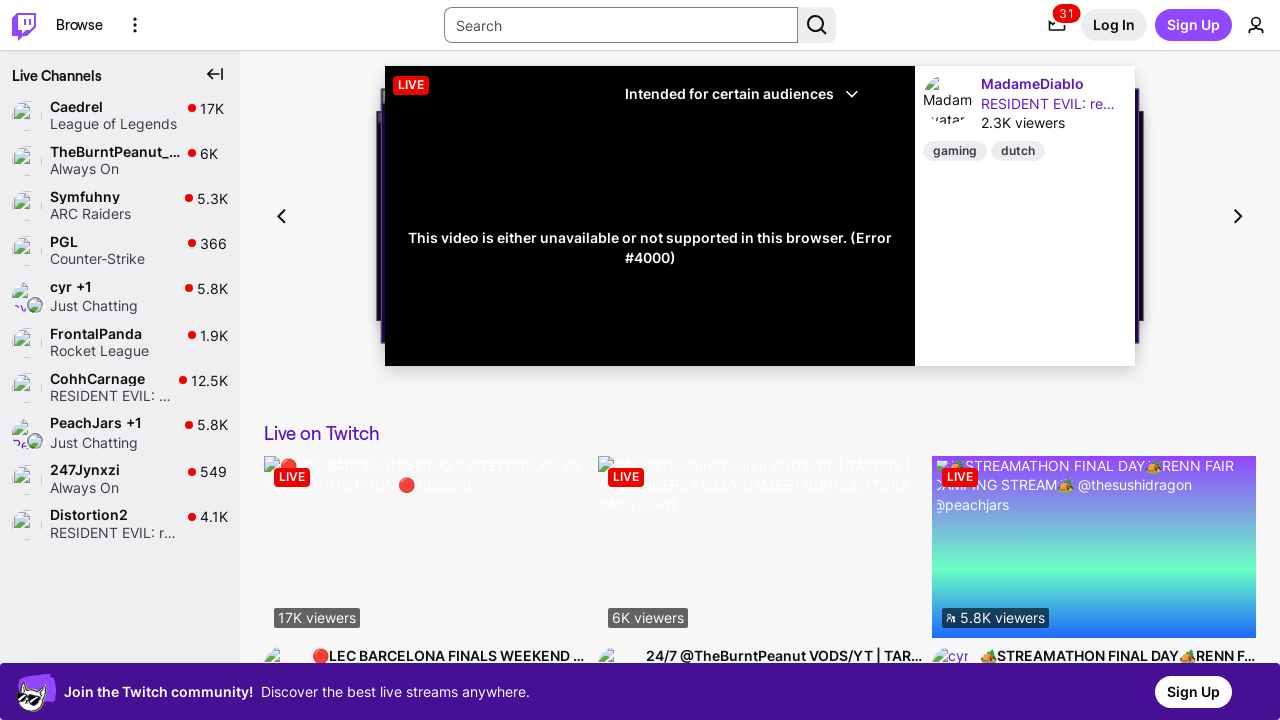

Twitch homepage loaded (domcontentloaded state reached)
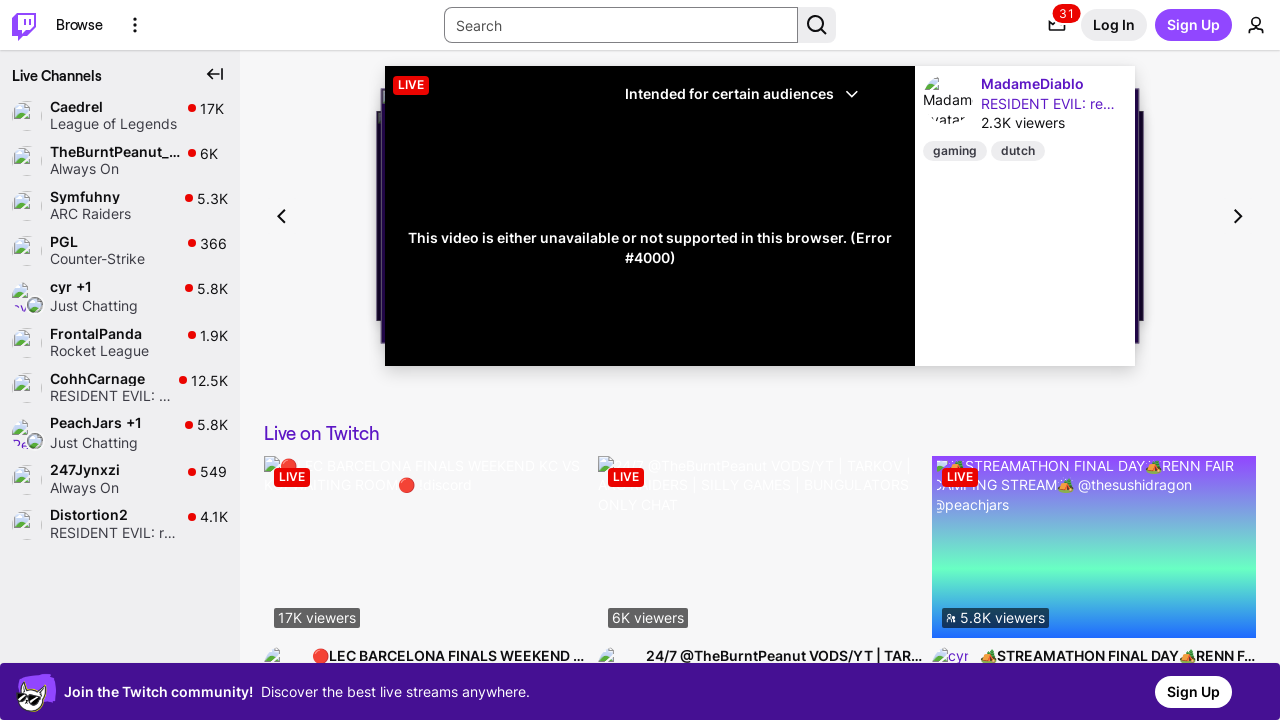

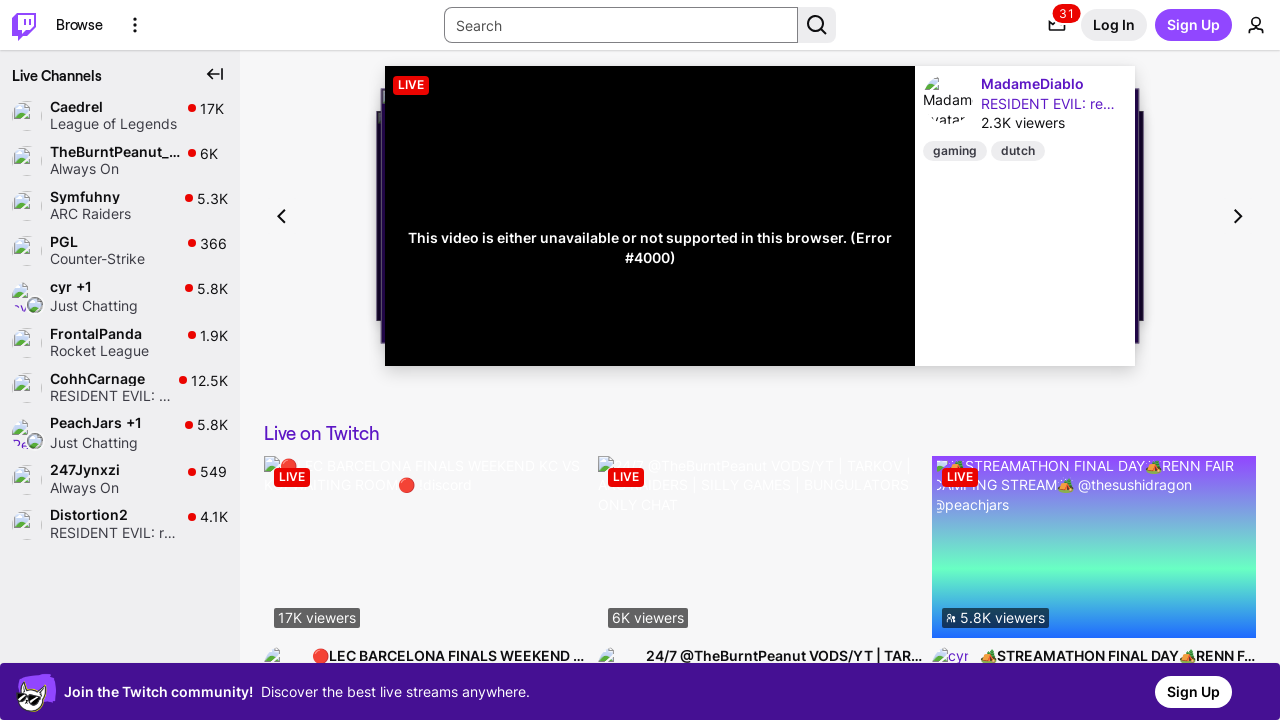